Tests handling a timed JavaScript alert that appears after 5 seconds by clicking the trigger button and accepting the alert

Starting URL: https://demoqa.com/alerts

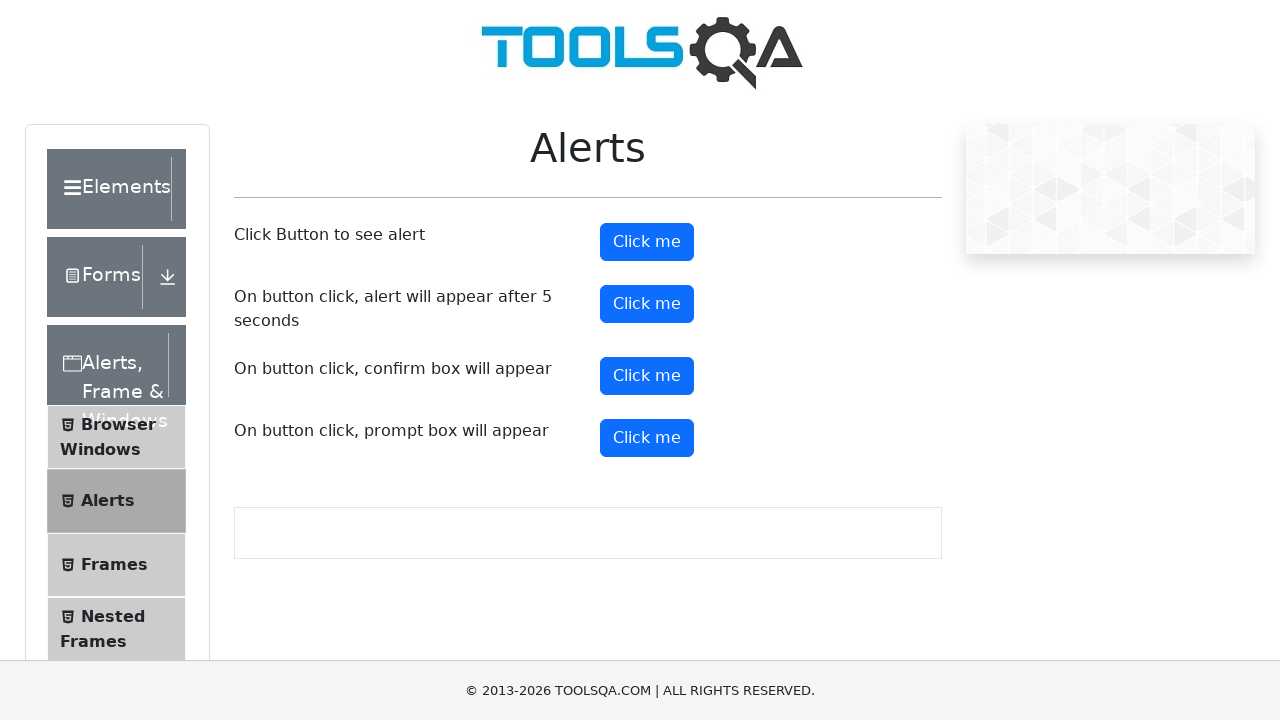

Set up dialog handler to automatically accept alerts
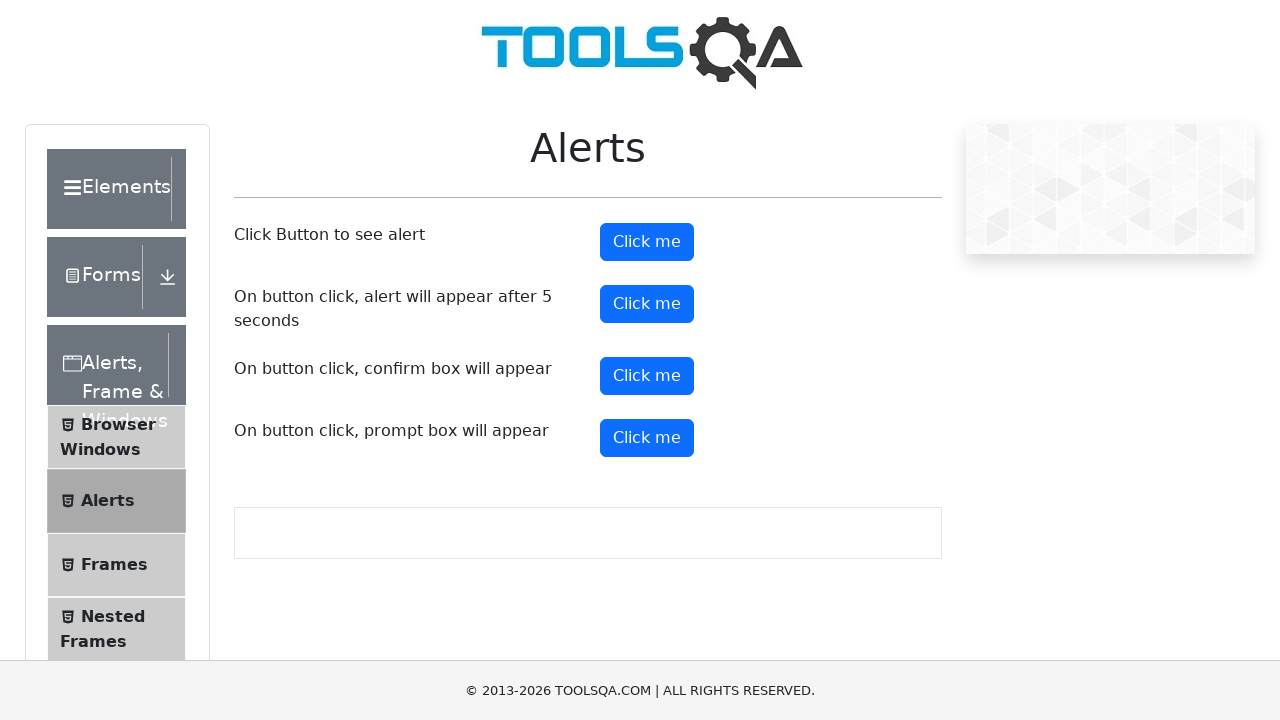

Clicked the timer alert button to trigger the timed alert at (647, 304) on #timerAlertButton
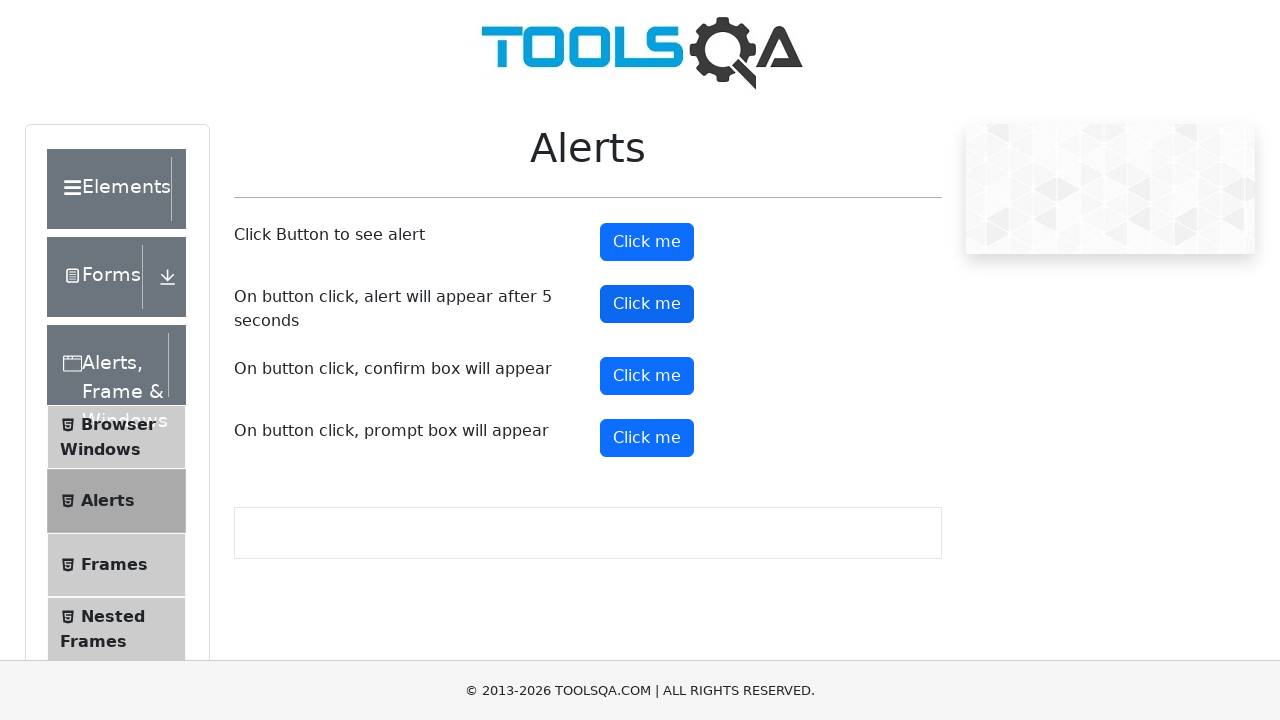

Waited 6 seconds for the timed alert to appear and be automatically accepted
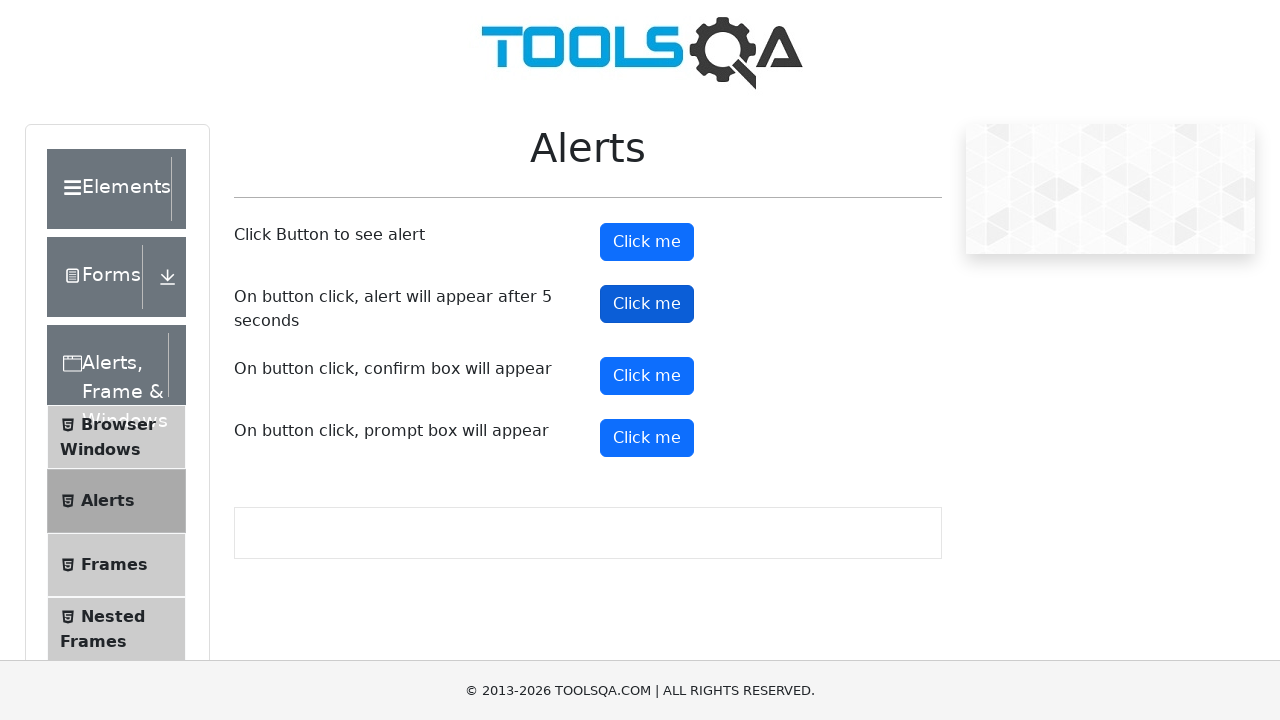

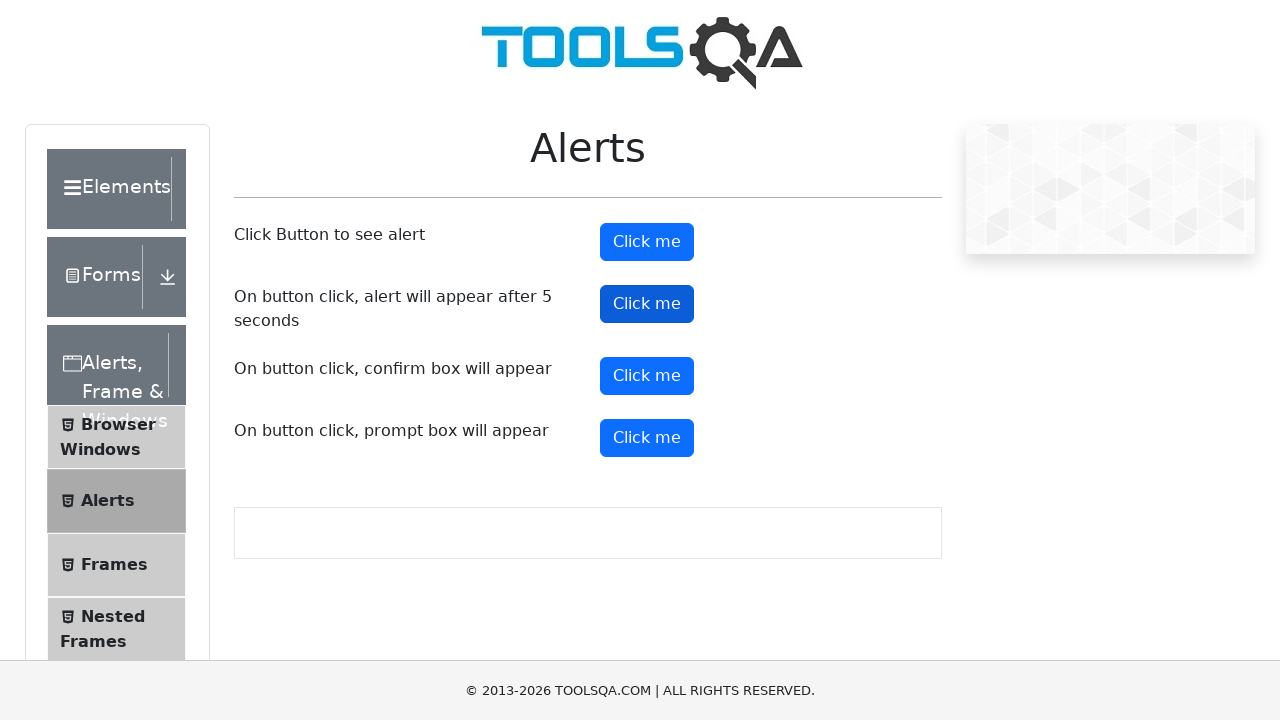